Tests register form validation with empty username but valid password, expecting "Username is required" error message

Starting URL: https://anatoly-karpovich.github.io/demo-login-form/

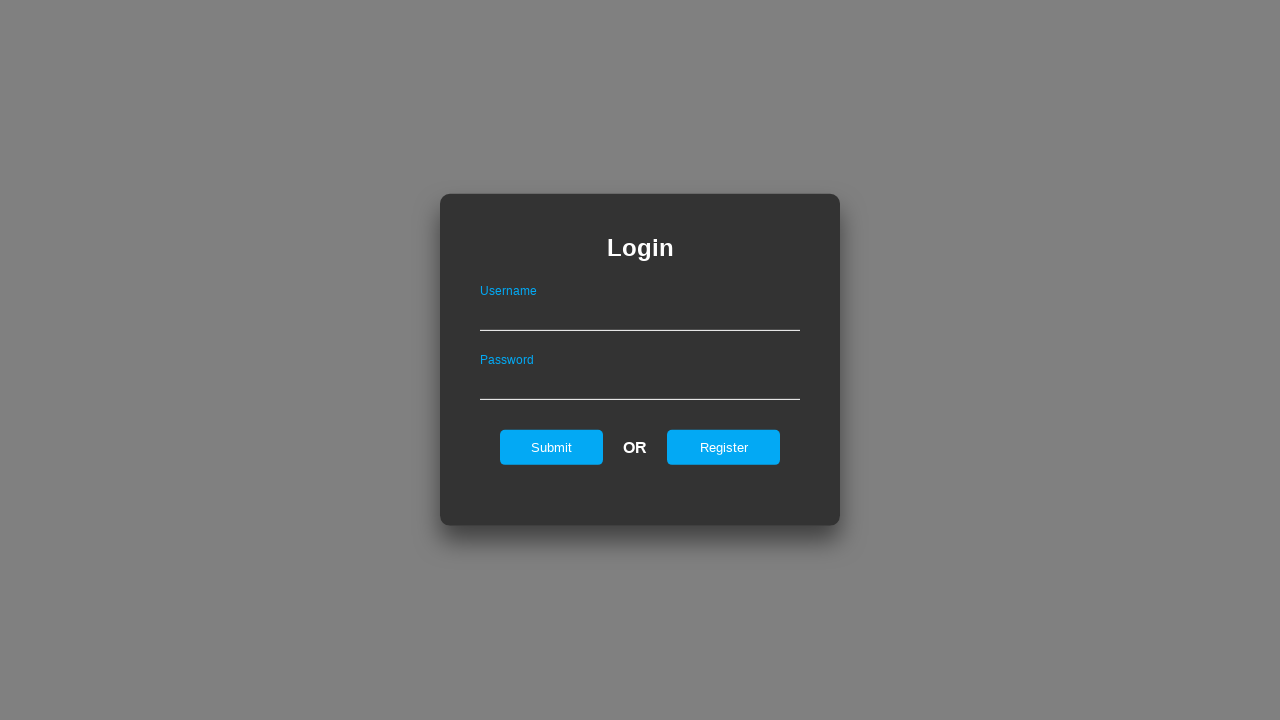

Login form loaded and visible
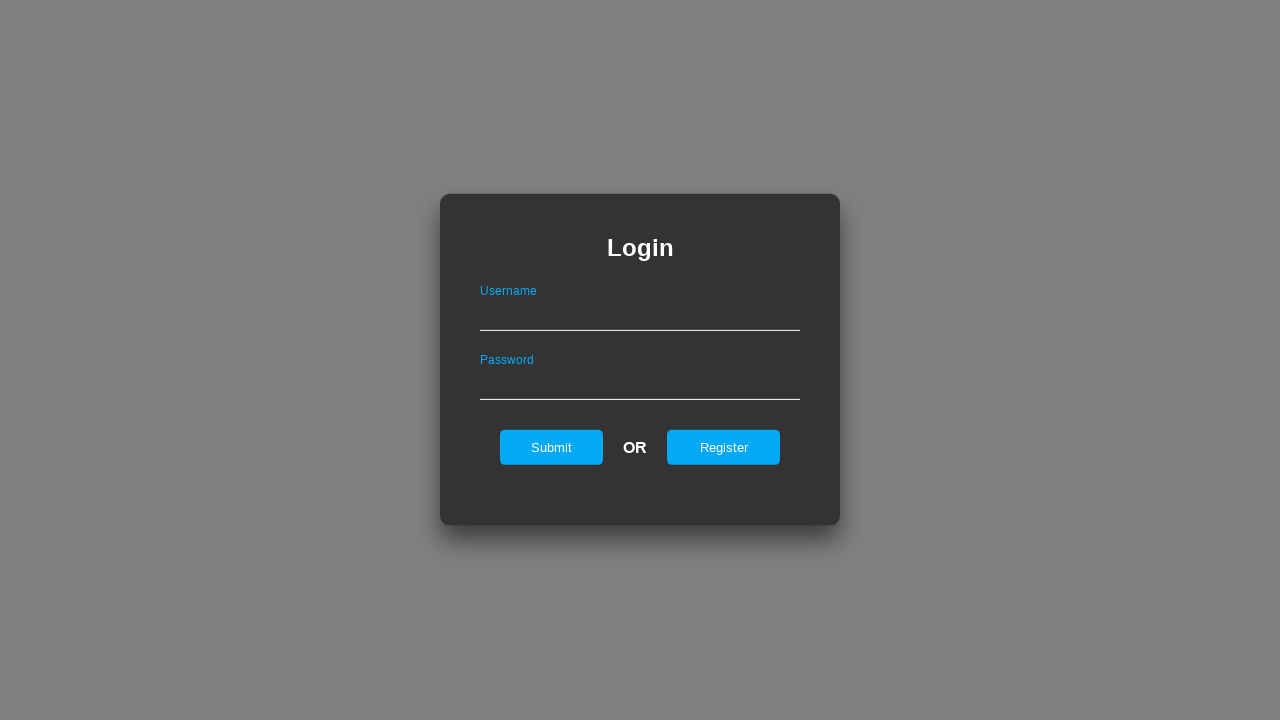

Clicked register button to switch to registration form at (724, 447) on #registerOnLogin
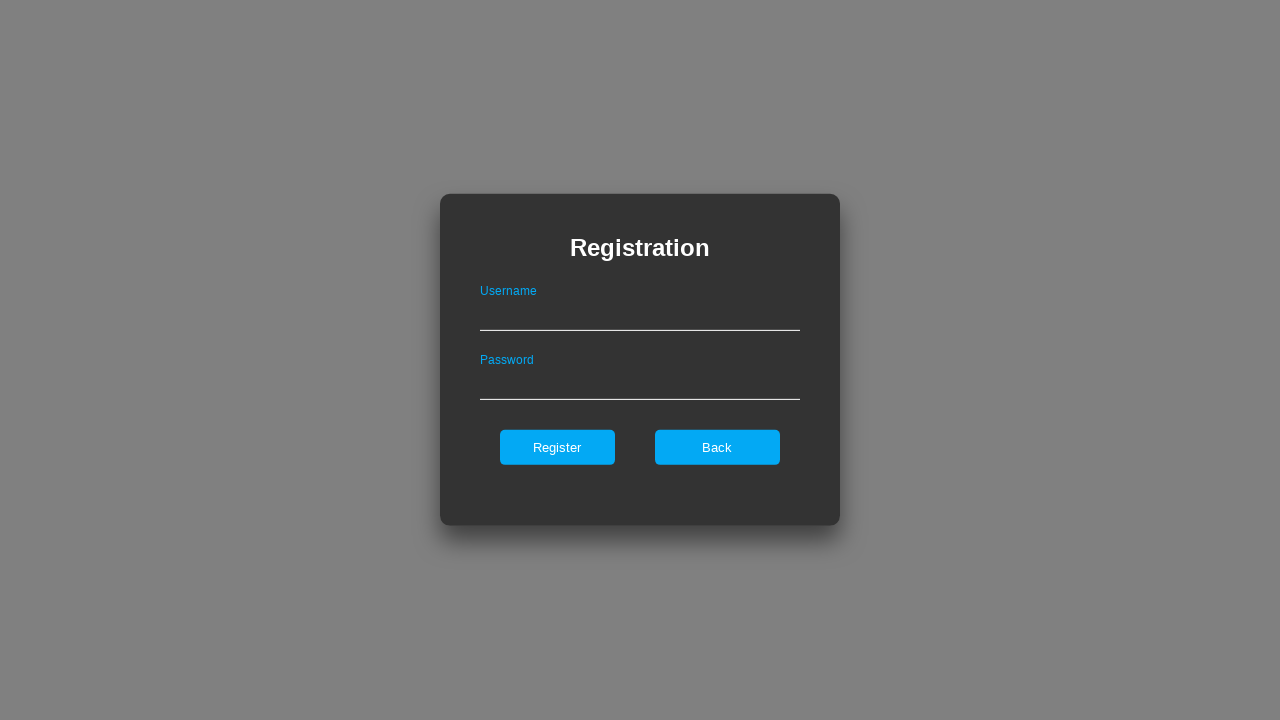

Register form loaded and visible
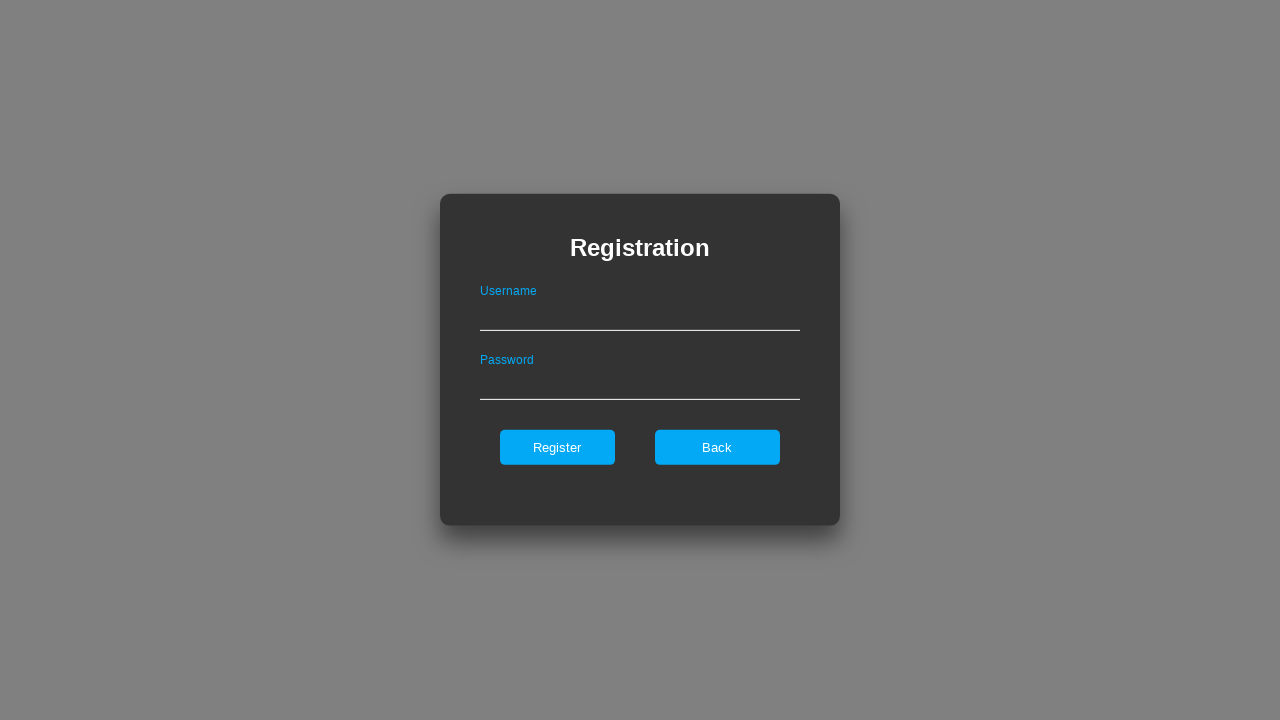

Filled password field with 'SecretPw123!@#' (username left empty) on #passwordOnRegister
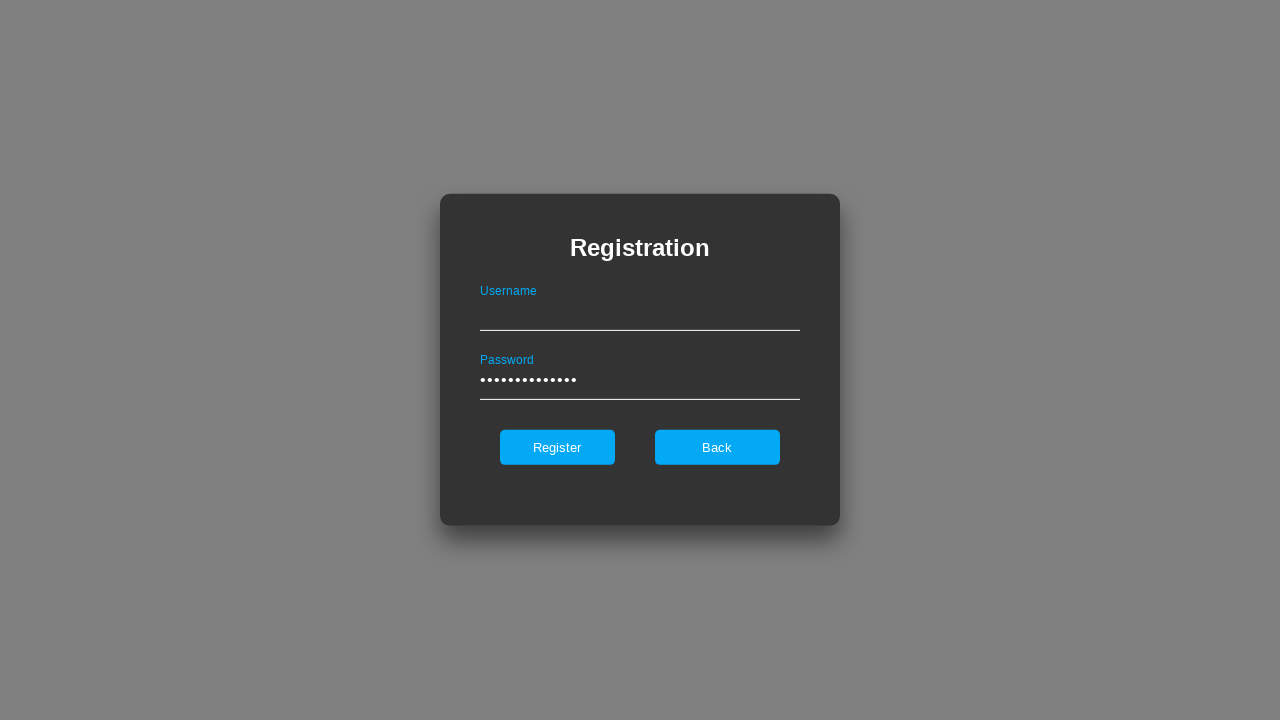

Clicked register button to submit form with empty username at (557, 447) on #register
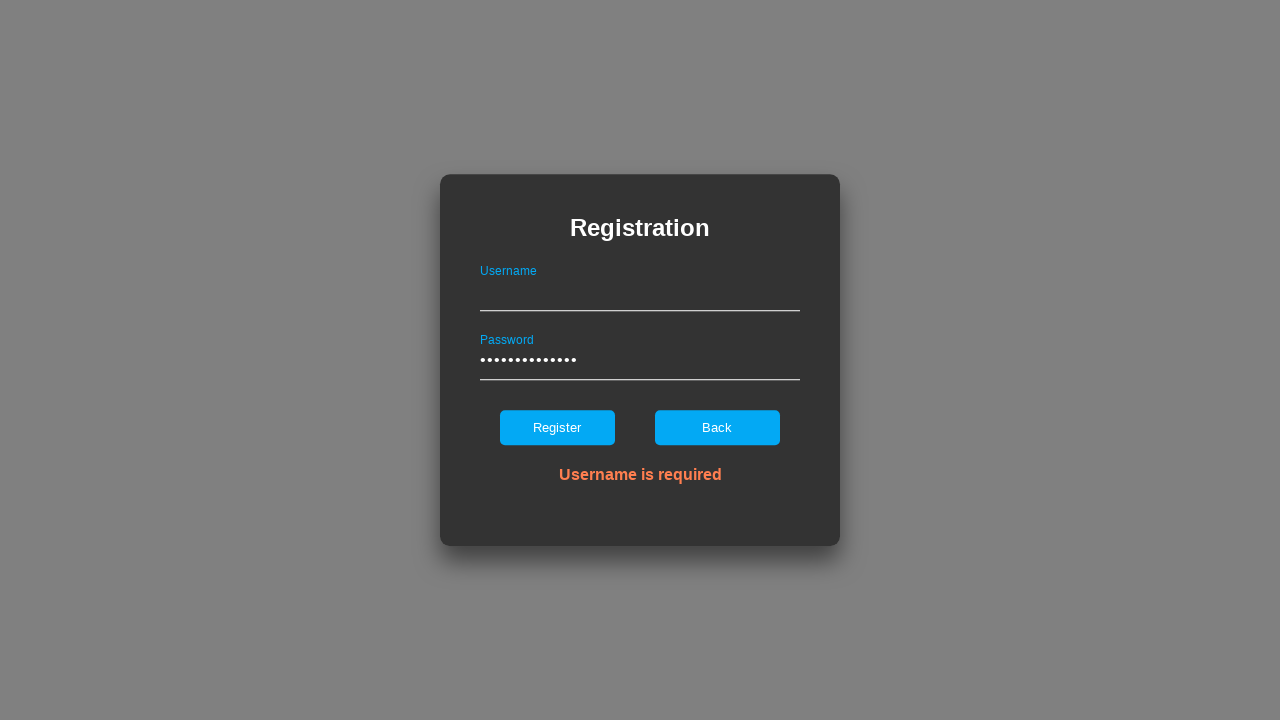

Error message element appeared
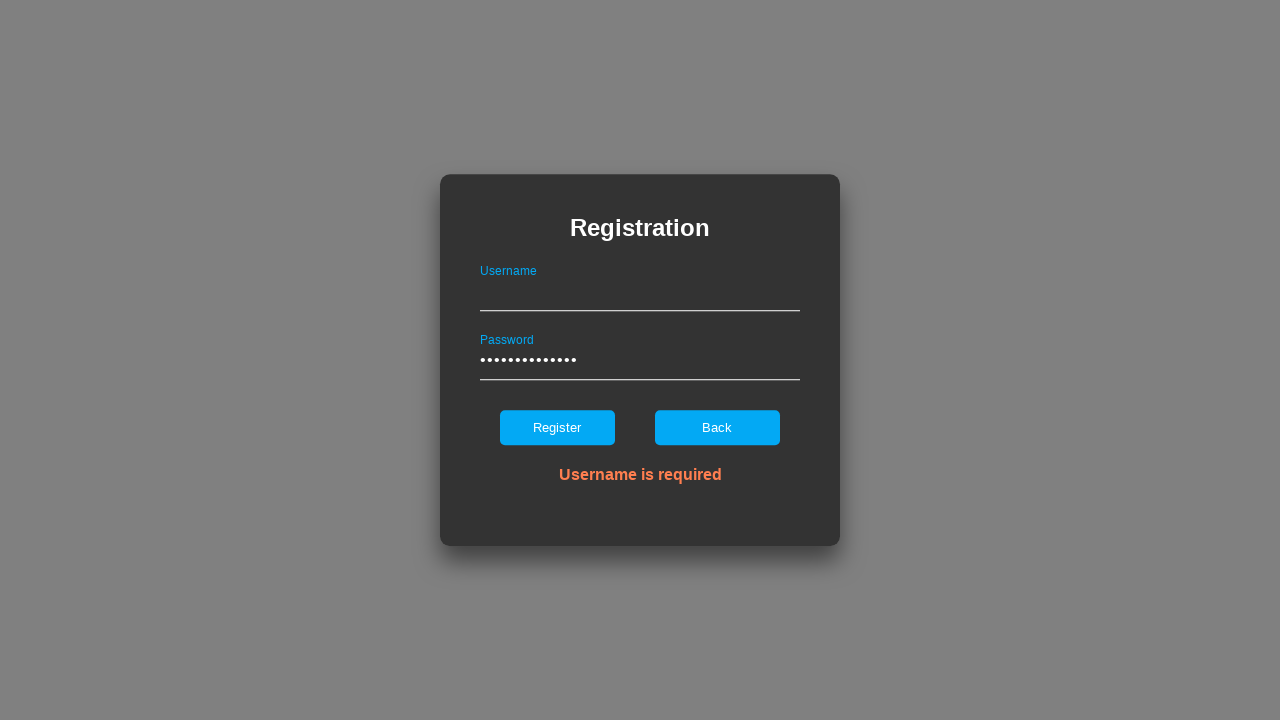

Verified error message displays 'Username is required'
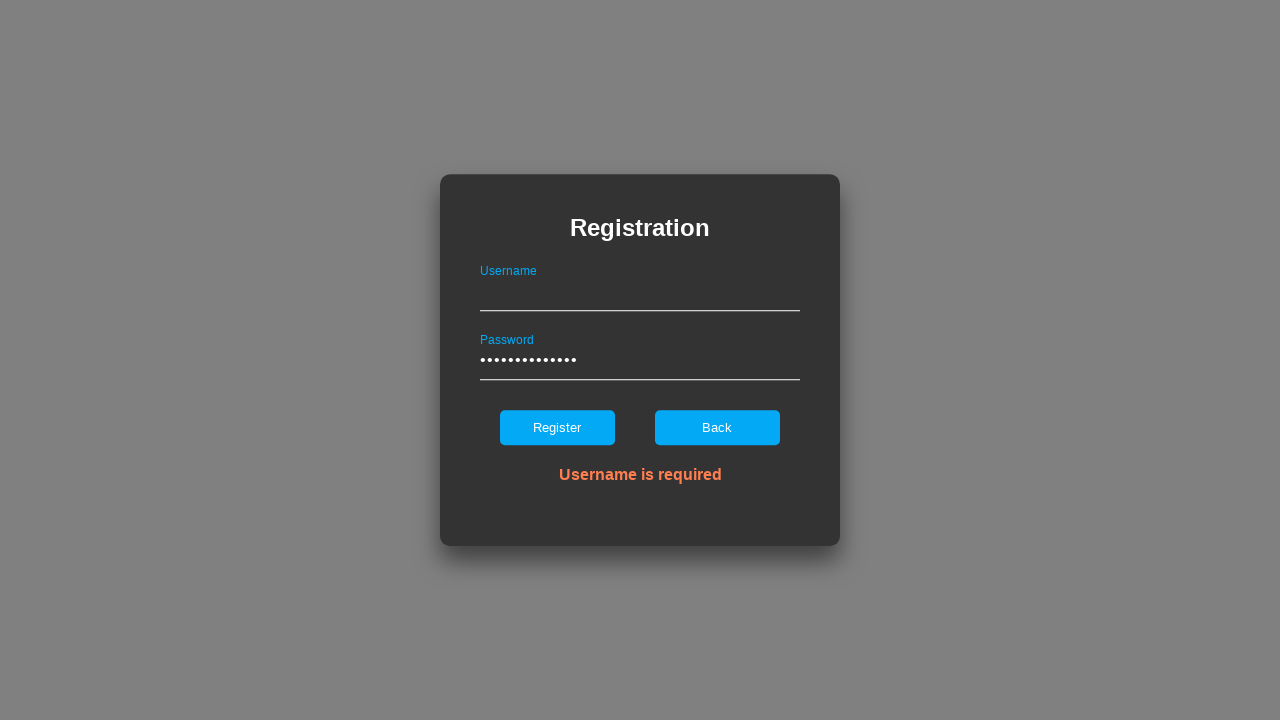

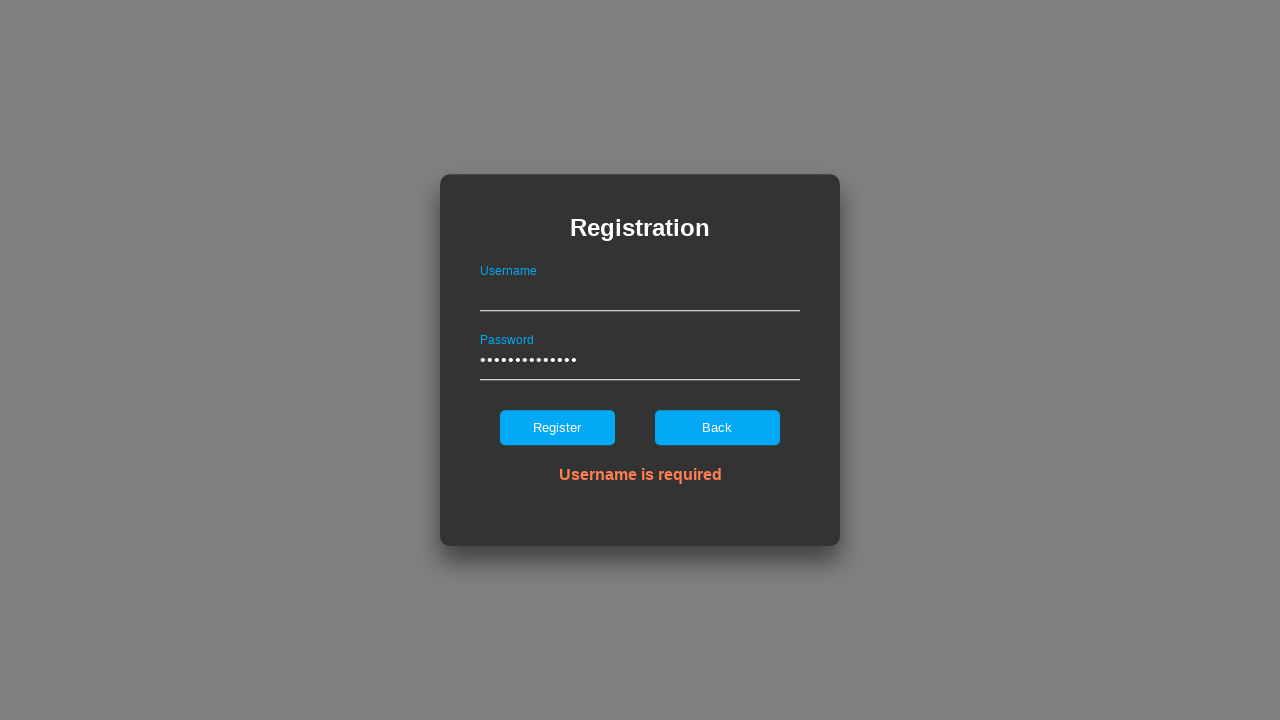